Tests JavaScript alert handling by clicking a button to trigger an alert and then accepting it

Starting URL: http://www.echoecho.com/javascript4.htm

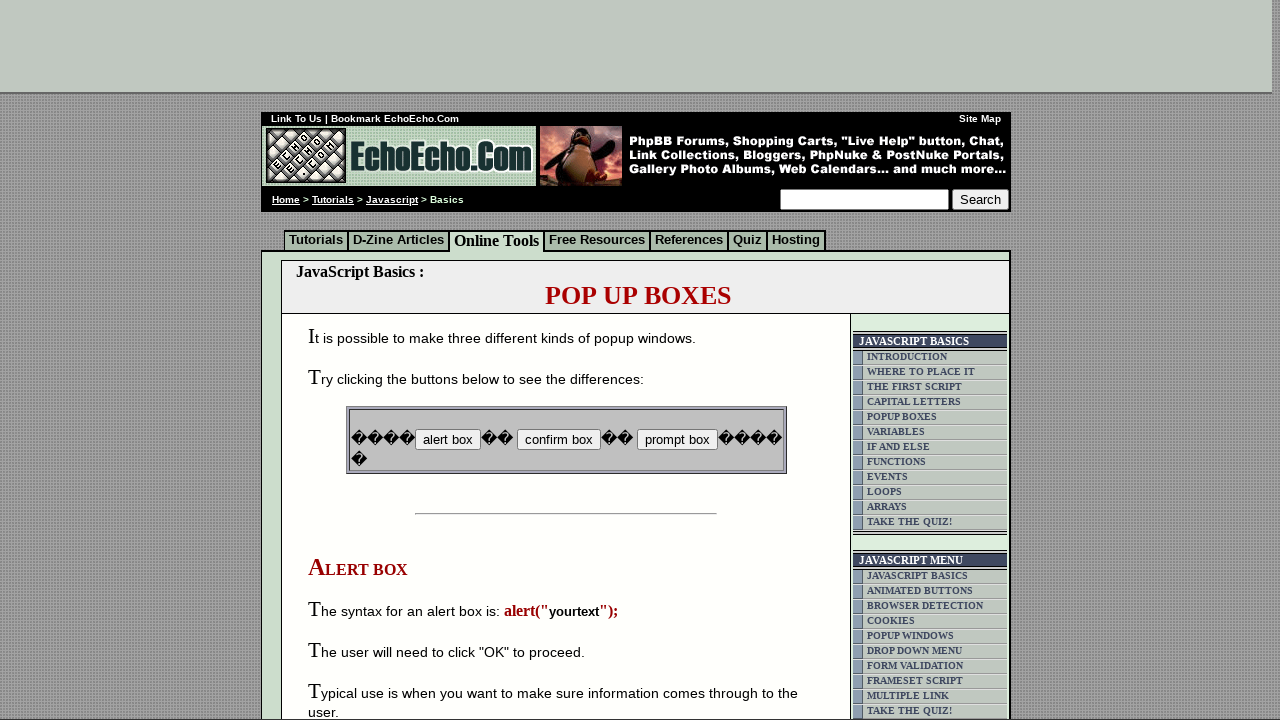

Clicked button to trigger JavaScript alert at (558, 440) on input[name='B2']
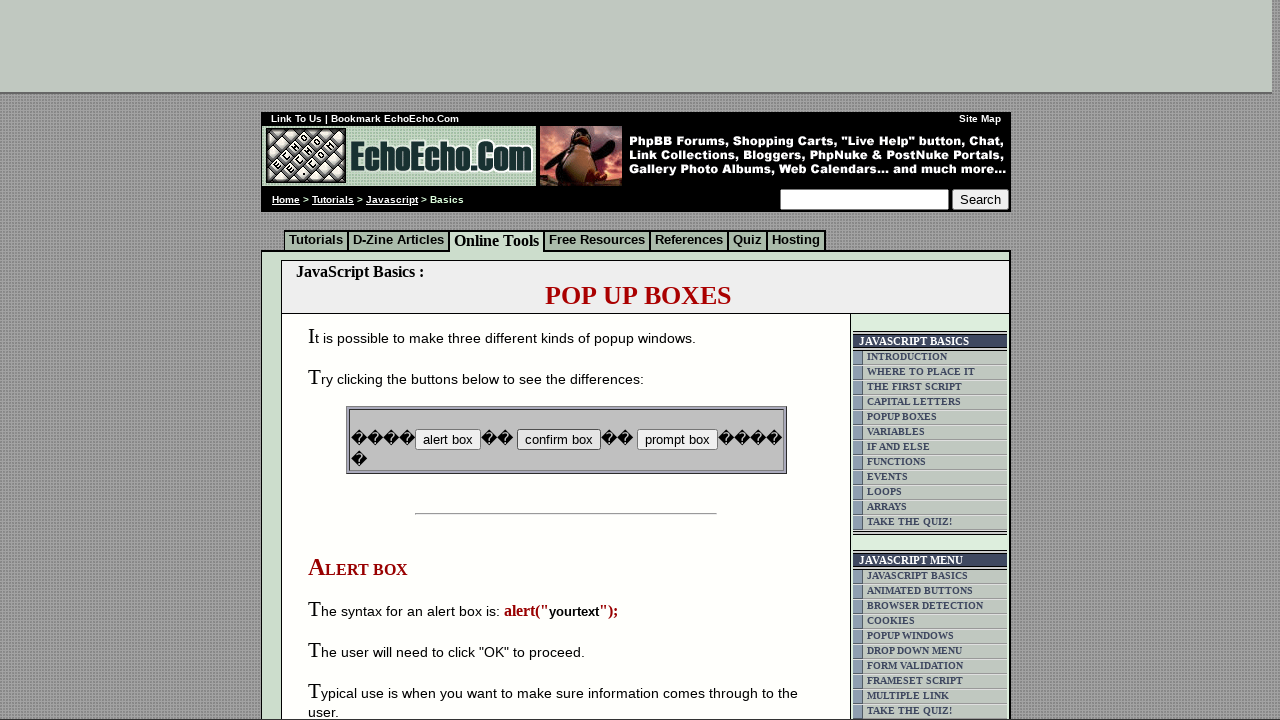

Set up dialog handler and accepted the alert
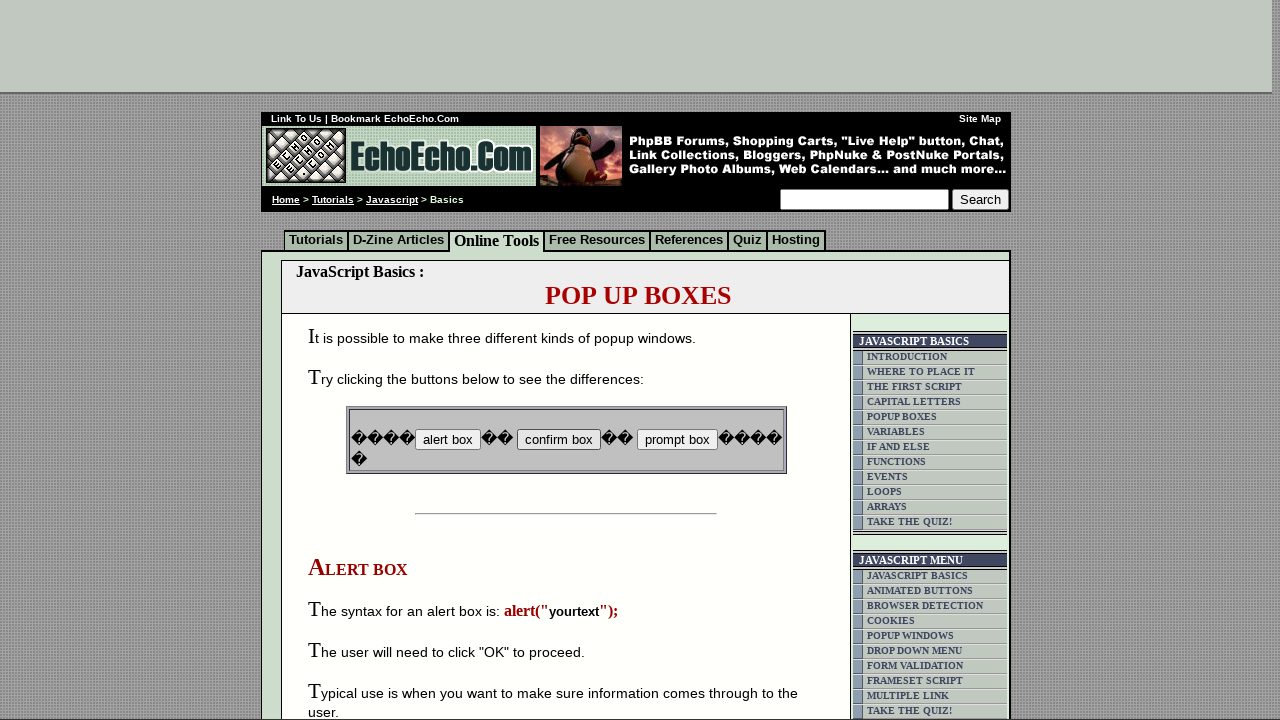

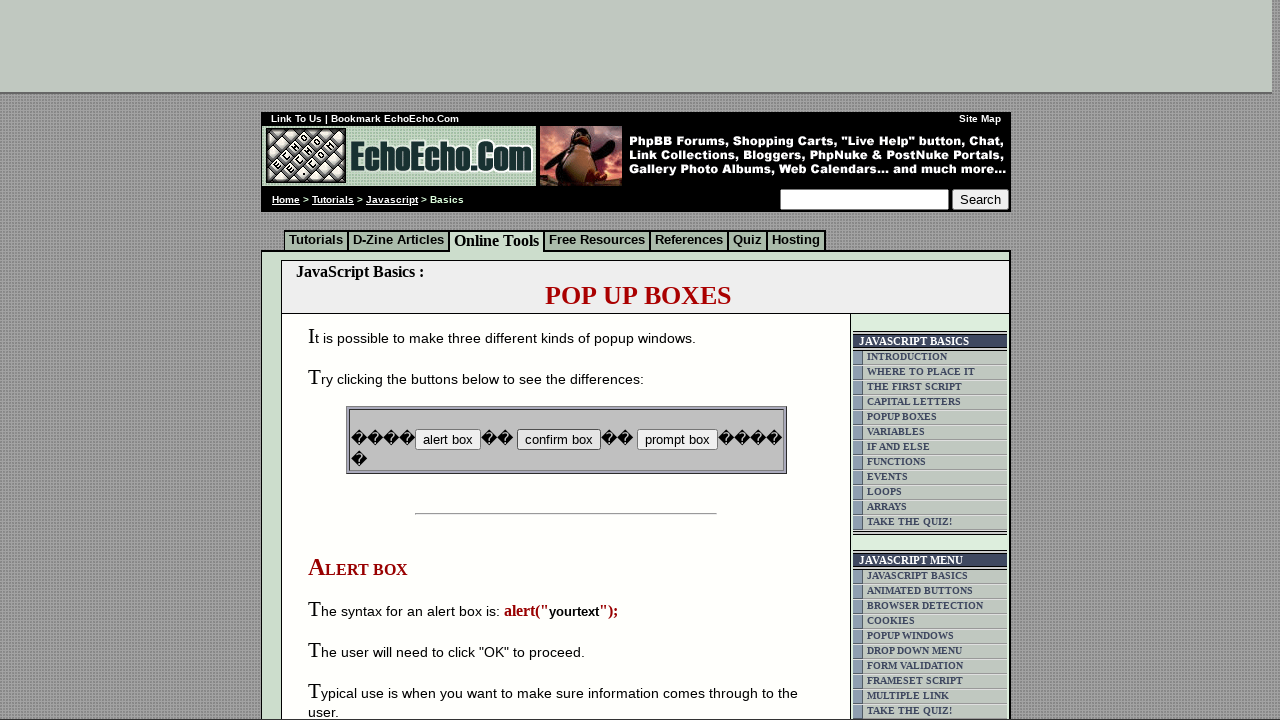